Verifies that the currency icon element is present and displayed on the Wildberries homepage

Starting URL: https://www.wildberries.by/

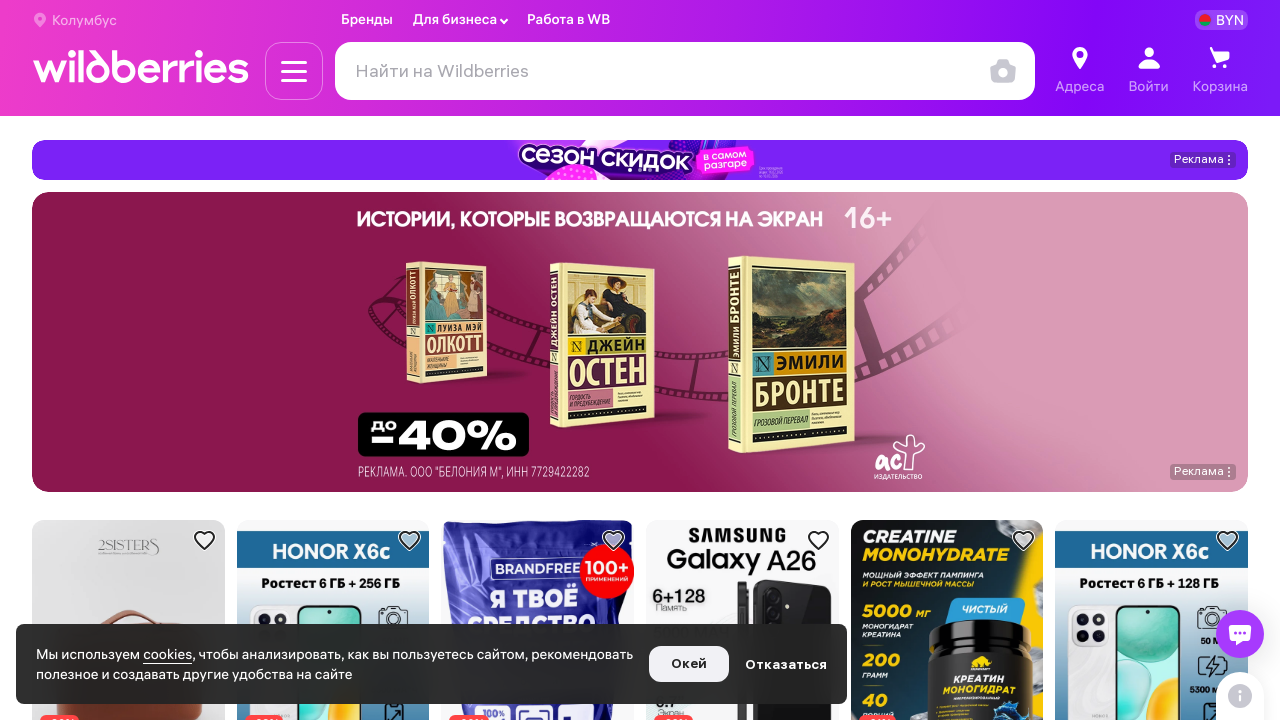

Currency icon element is present and visible on Wildberries homepage
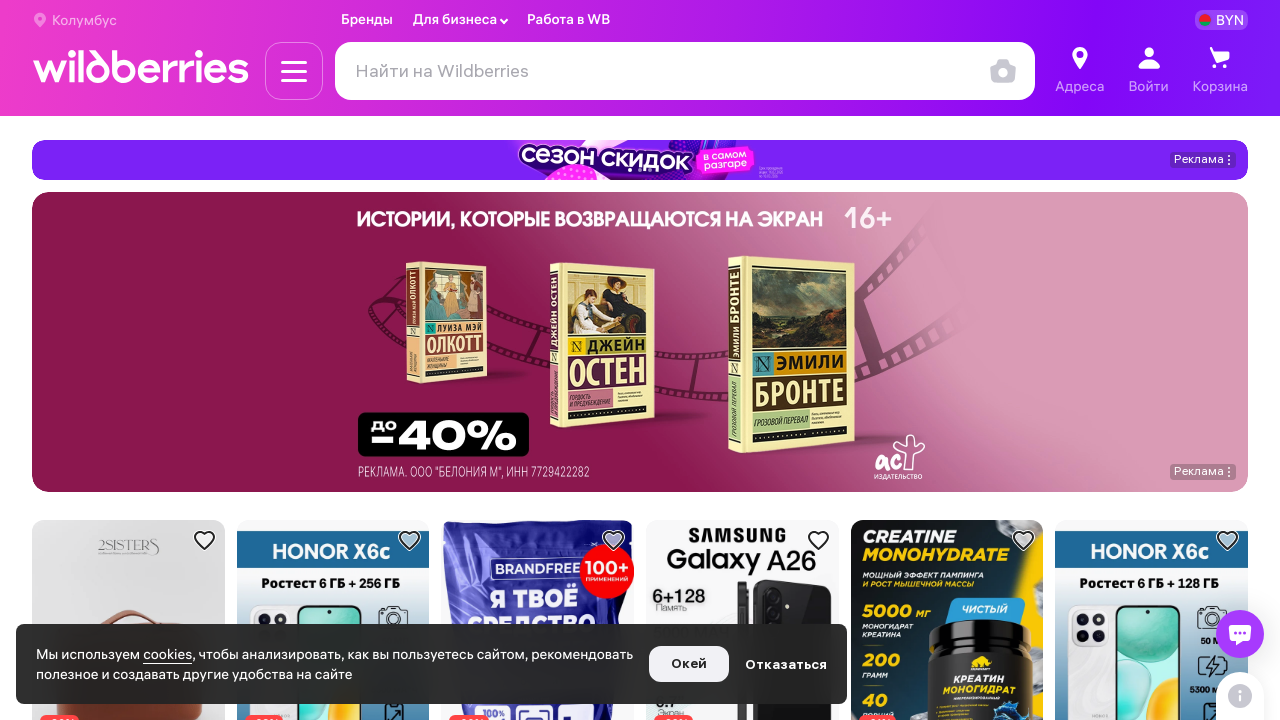

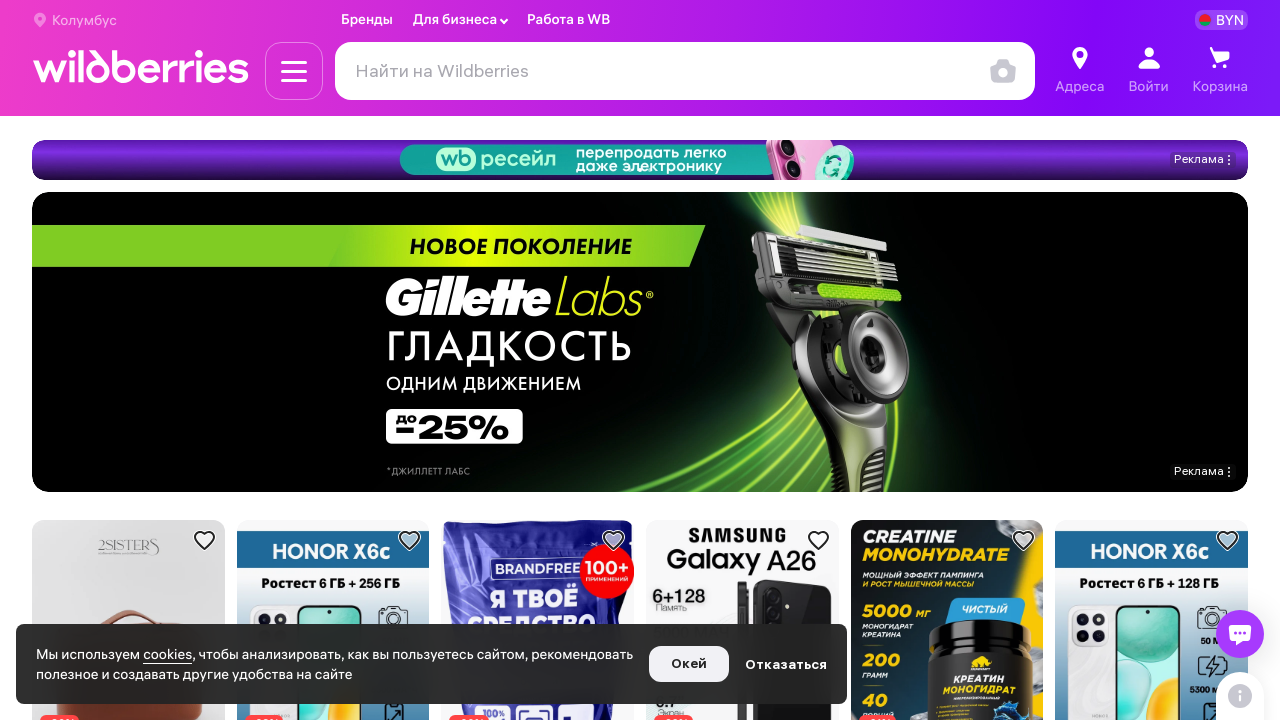